Tests the contact form functionality by navigating to the Contact page, filling in name, email, and message fields, then submitting the form and verifying the confirmation message appears.

Starting URL: https://alchemy.hguy.co/lms

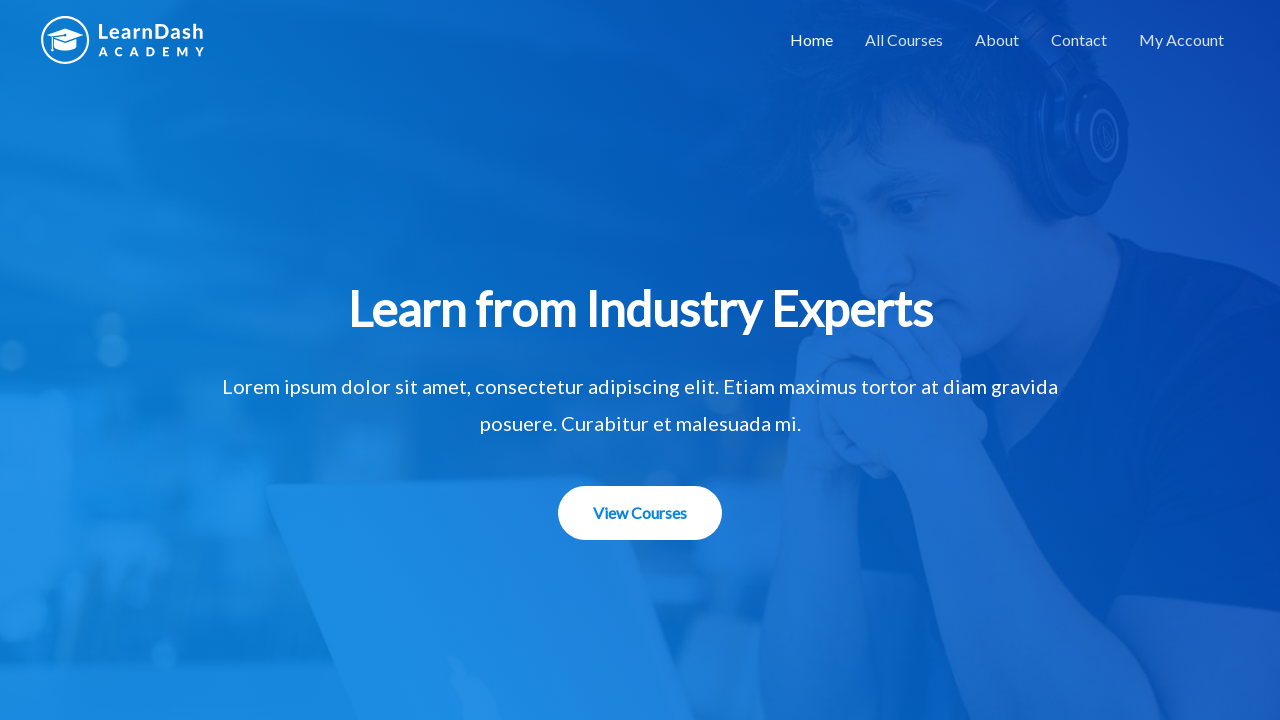

Clicked on Contact link to navigate to contact page at (1079, 40) on xpath=//a[text()='Contact']
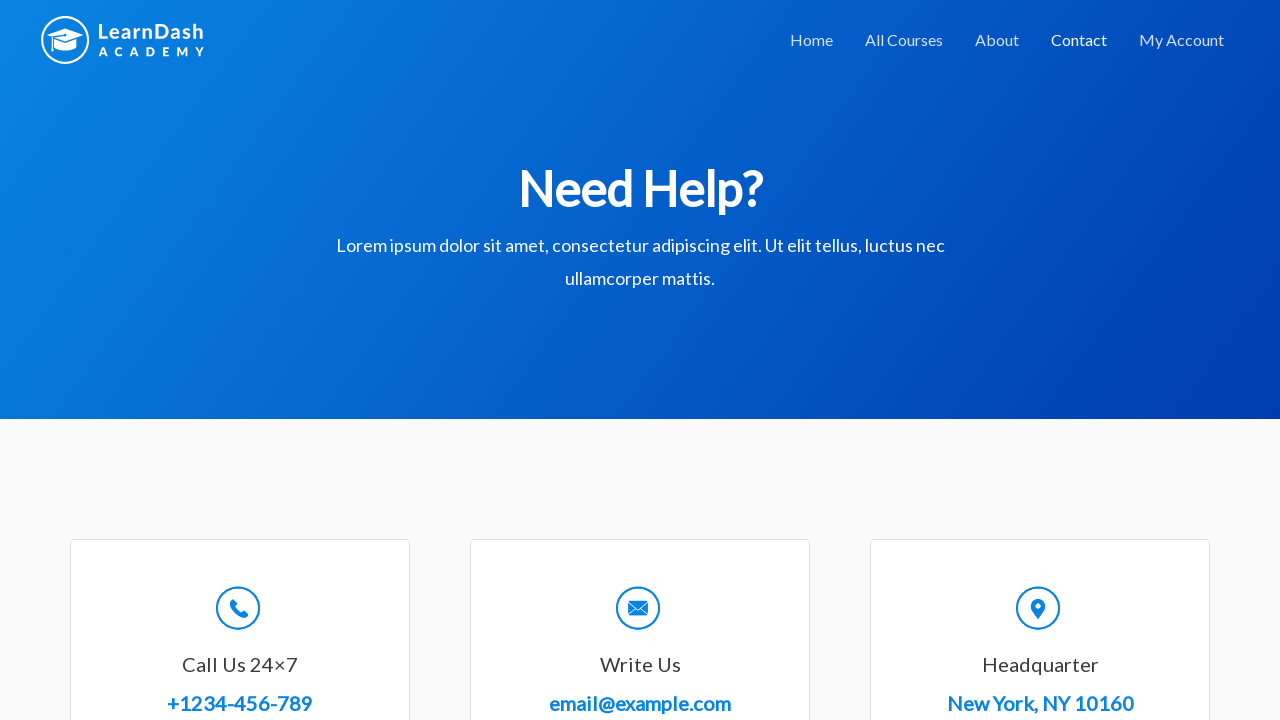

Contact form loaded and name field is visible
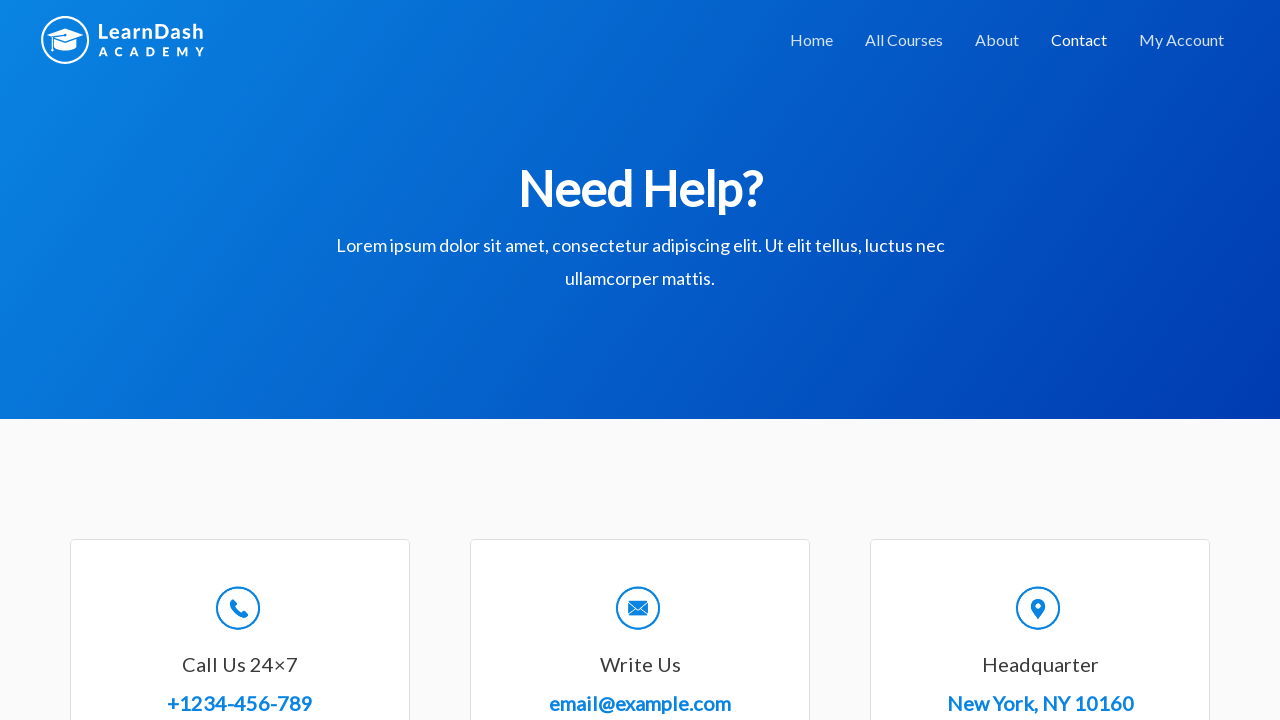

Filled name field with 'Maria Rodriguez' on //input[@id='wpforms-8-field_0']
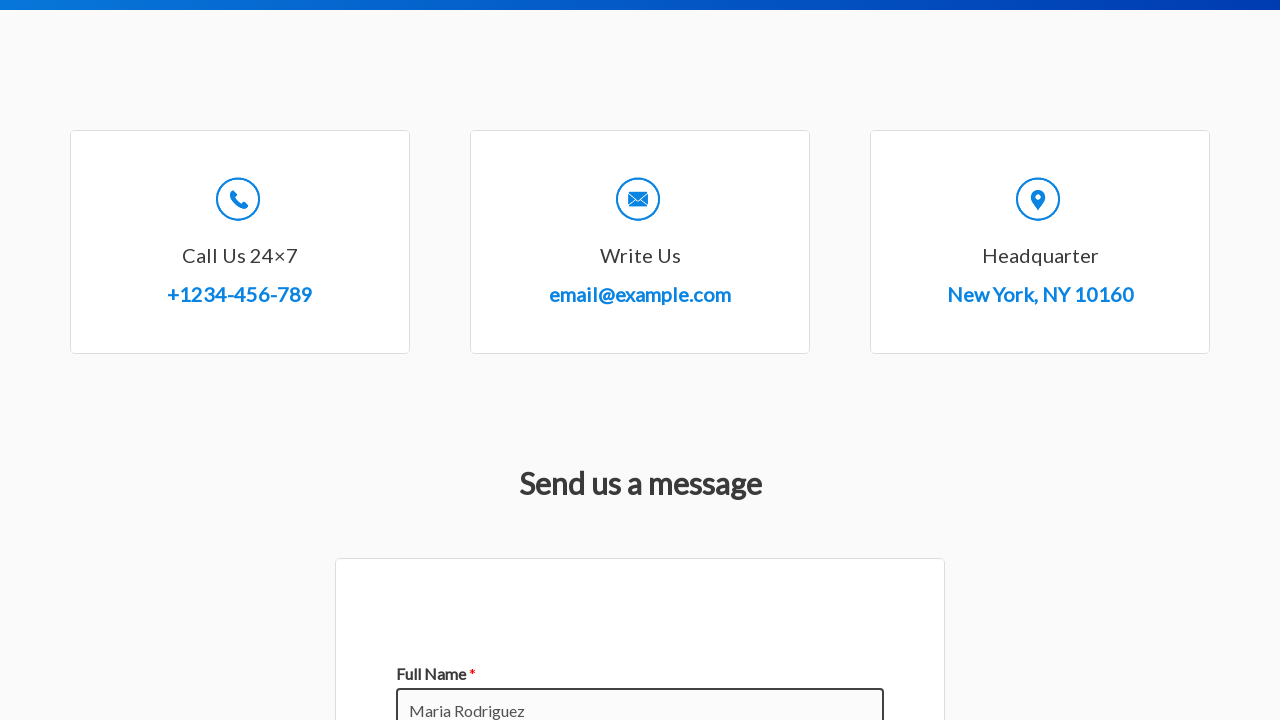

Filled email field with 'maria.rodriguez@example.com' on //input[@id='wpforms-8-field_1']
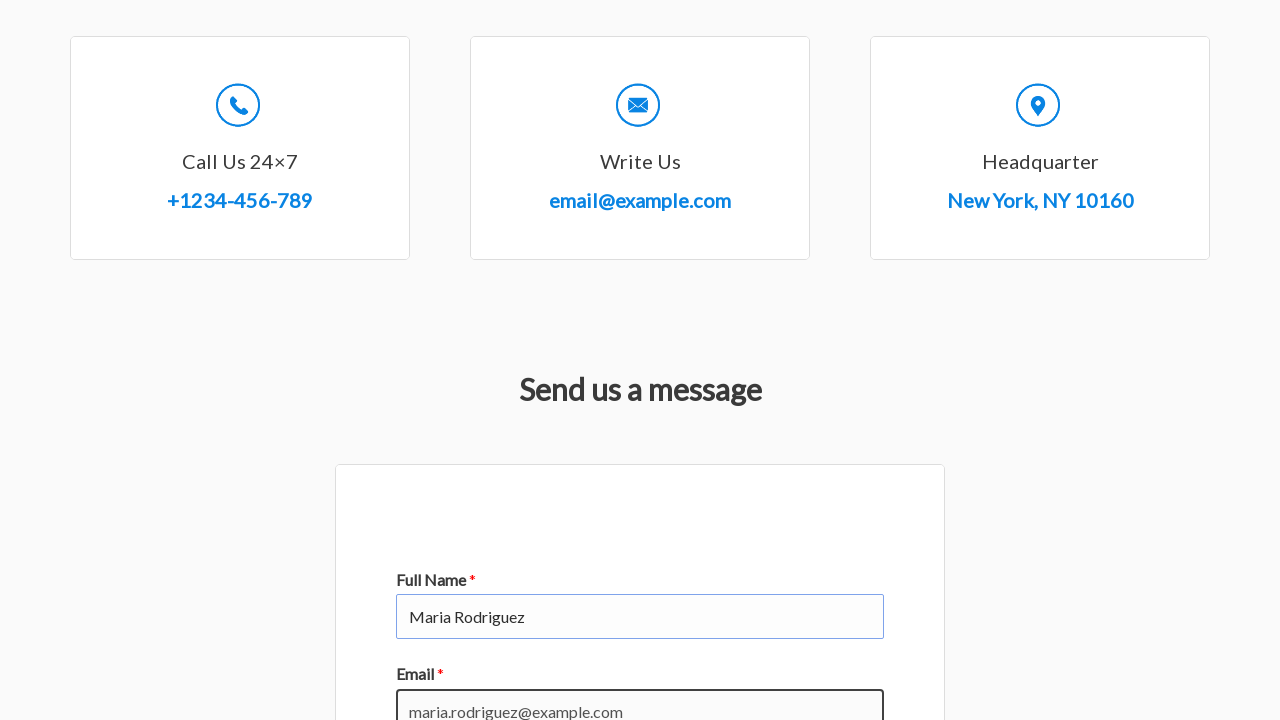

Filled message field with course inquiry text on //textarea[@id='wpforms-8-field_2']
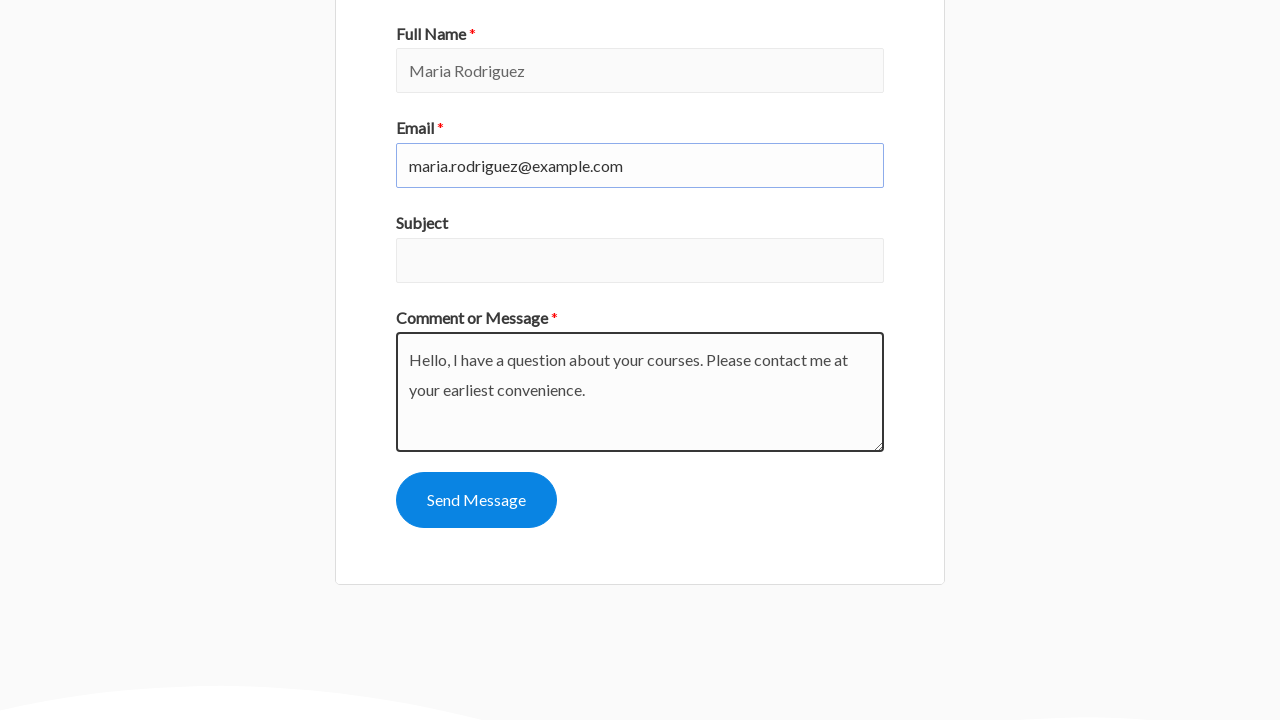

Clicked Send Message button to submit the contact form at (476, 500) on xpath=//button[text()='Send Message']
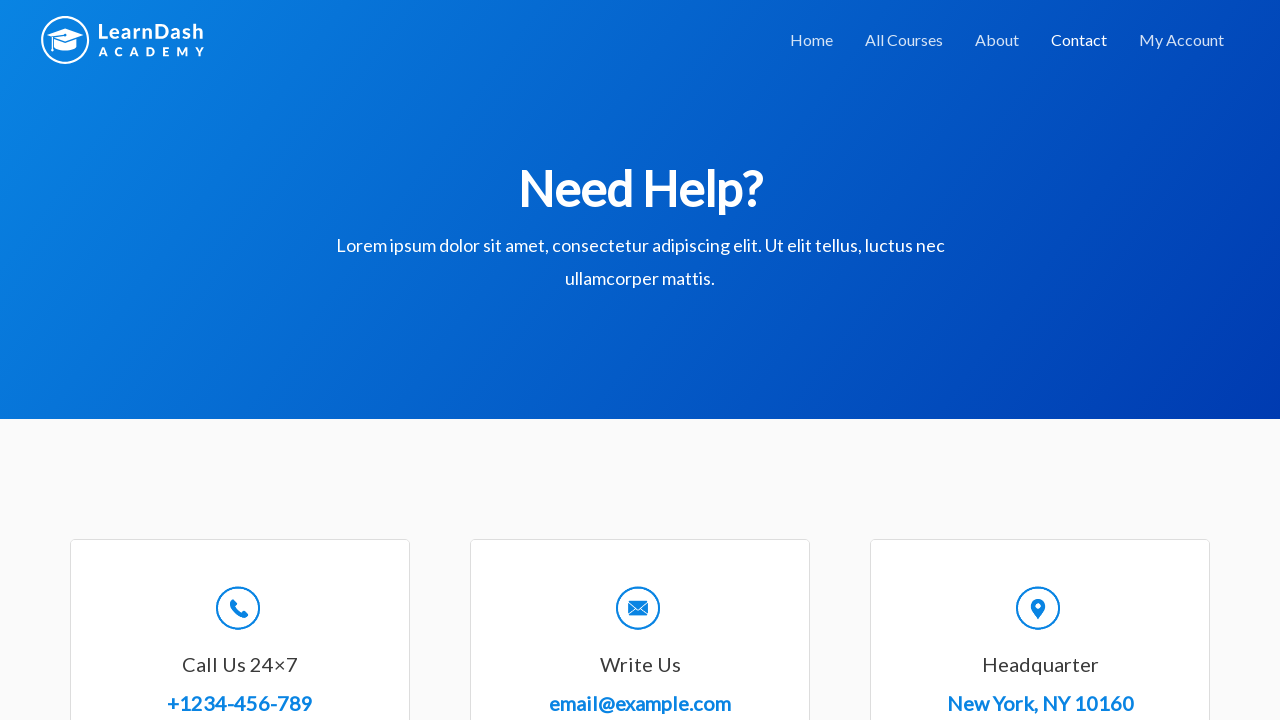

Confirmation message appeared after form submission
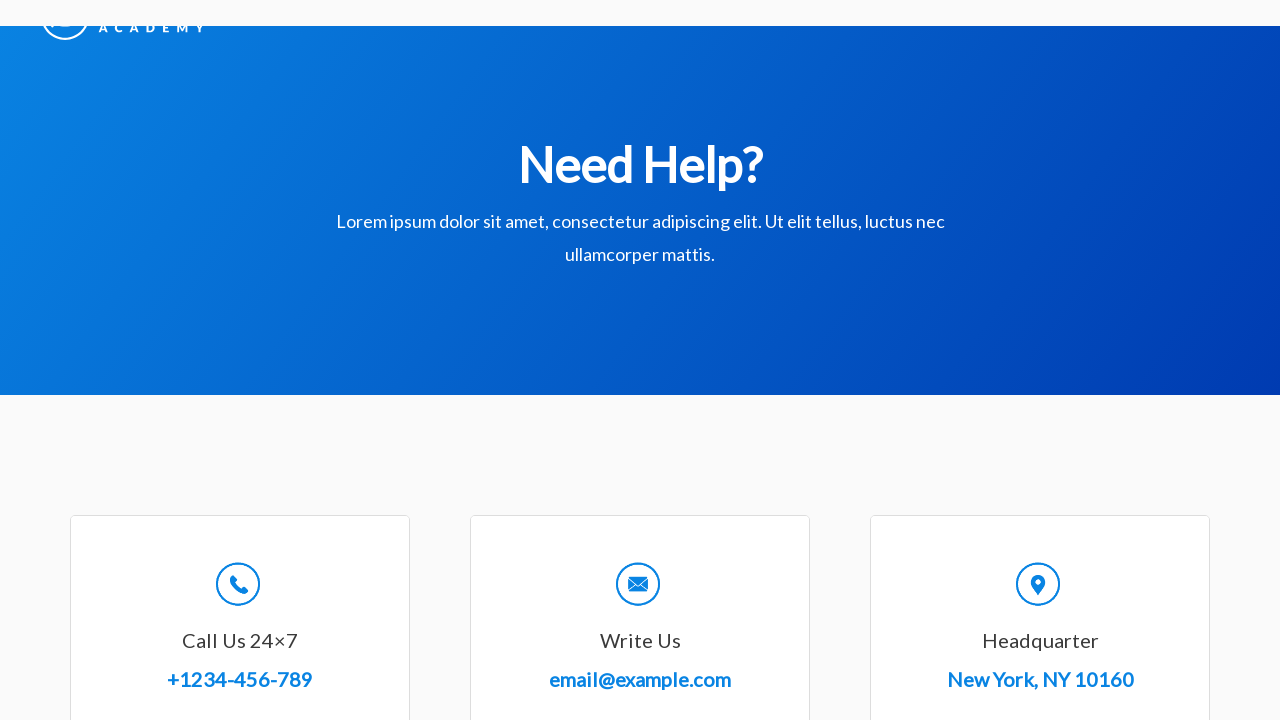

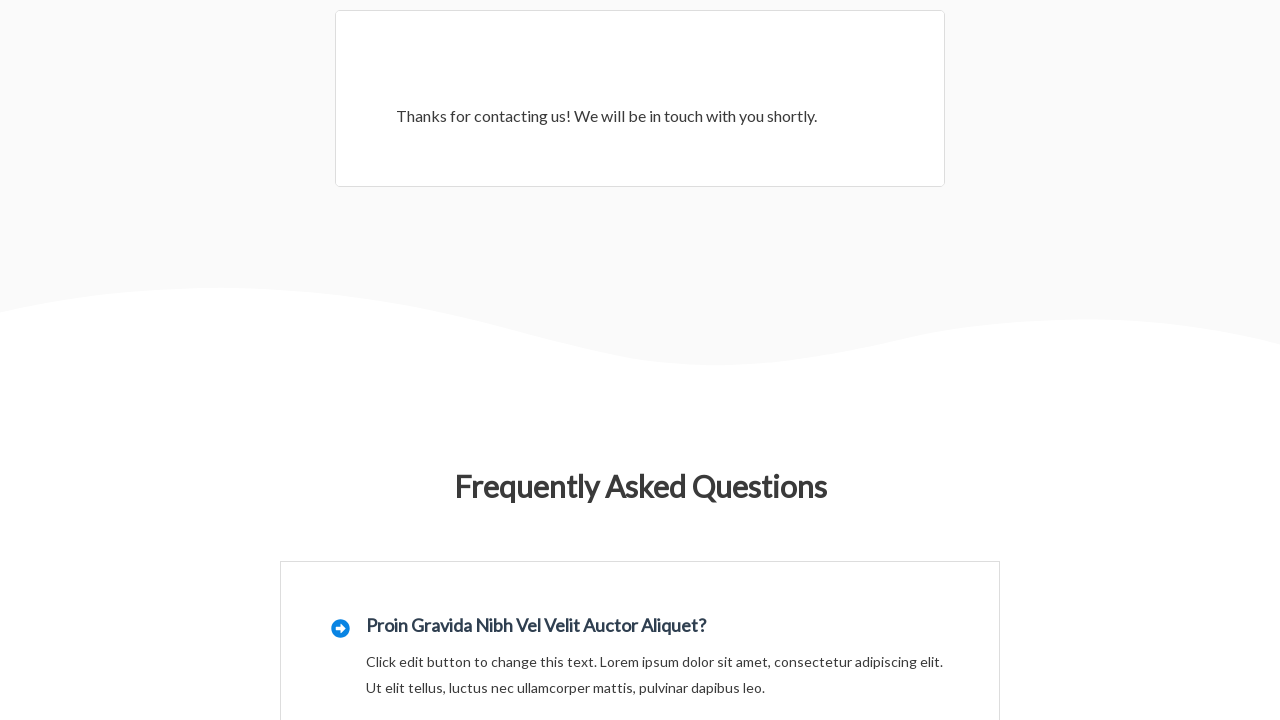